Tests notification messages by navigating to the notification page and verifying one of the expected messages is displayed.

Starting URL: https://the-internet.herokuapp.com

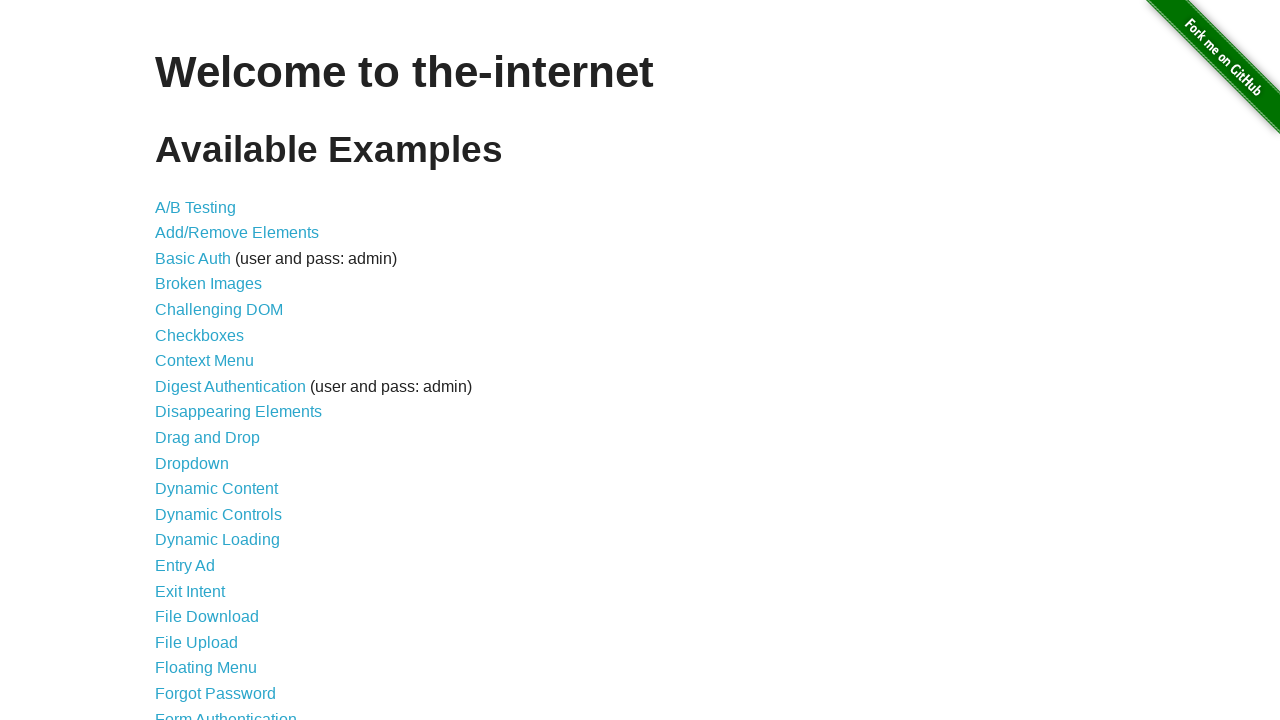

Clicked 'Notification Messages' link at (234, 420) on internal:role=link[name="Notification Messages"i]
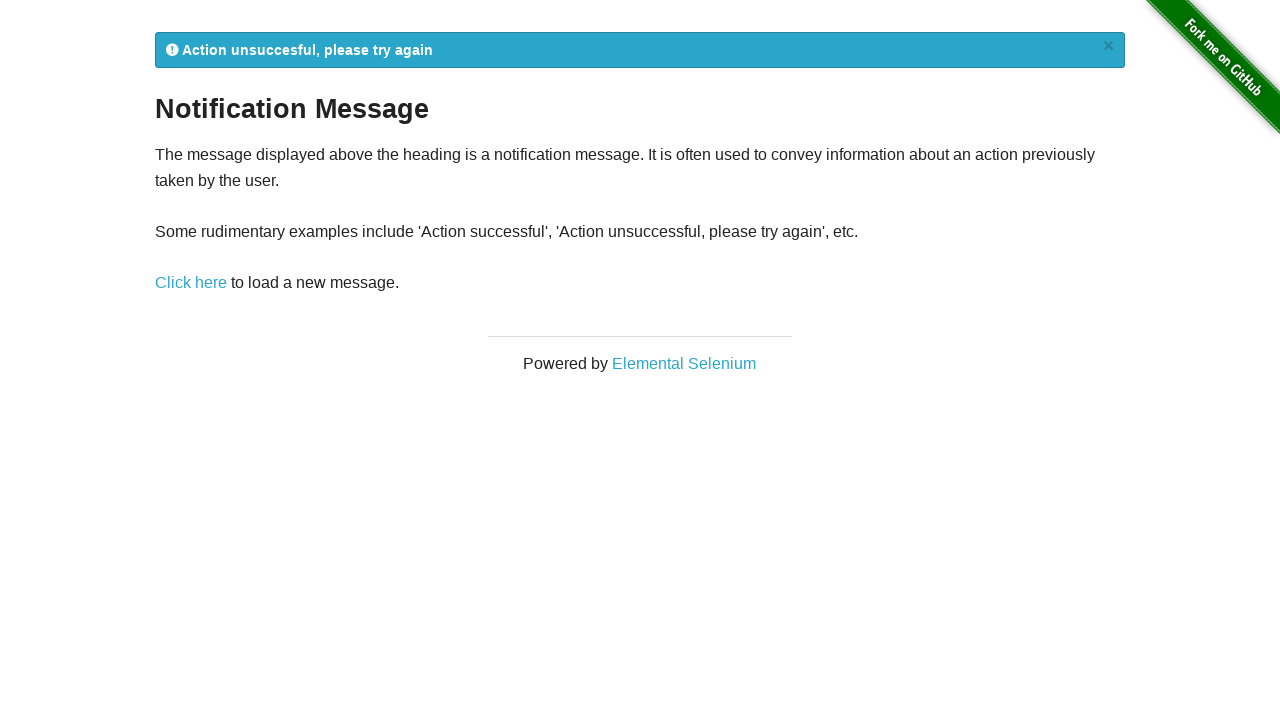

Retrieved notification message text from #flash element
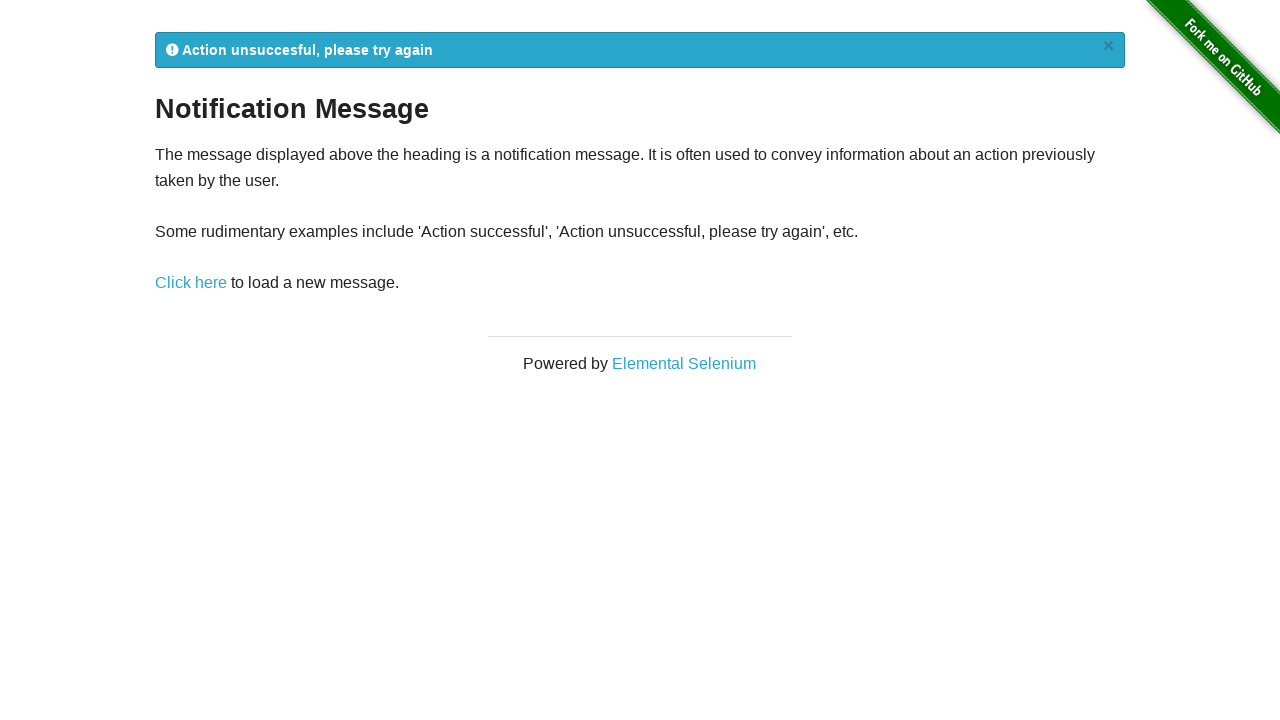

Verified notification message contains expected text
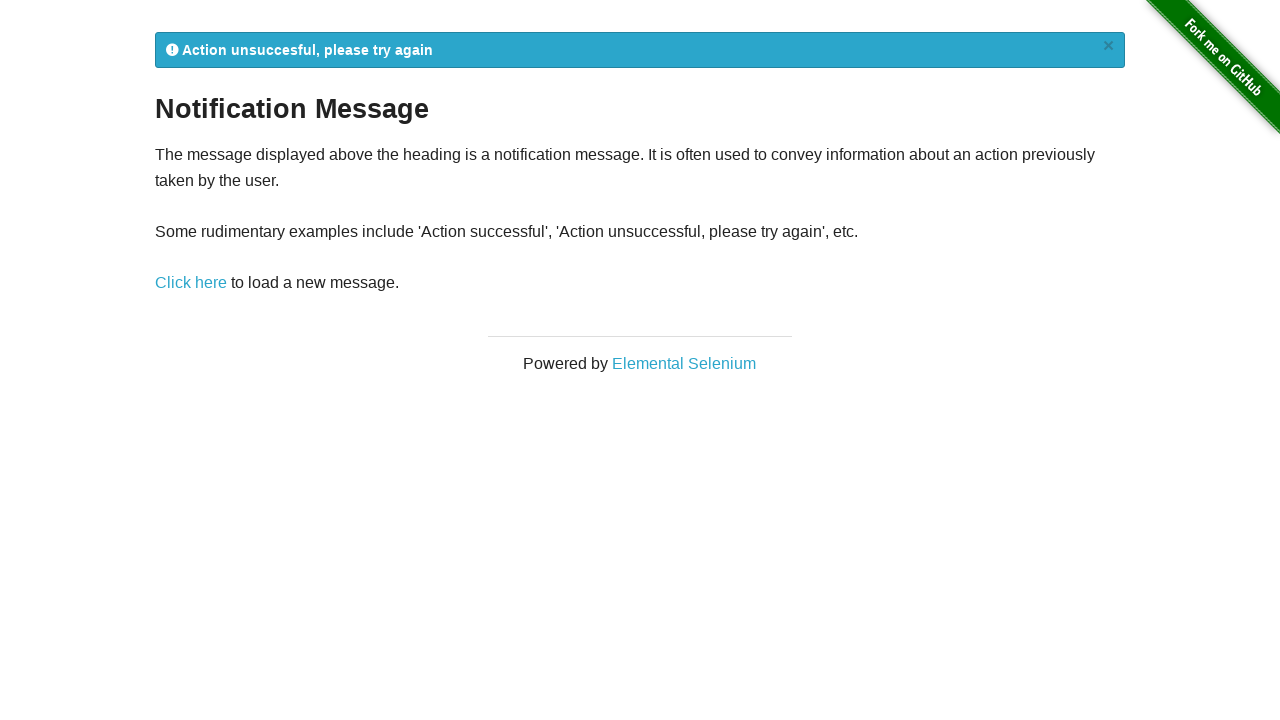

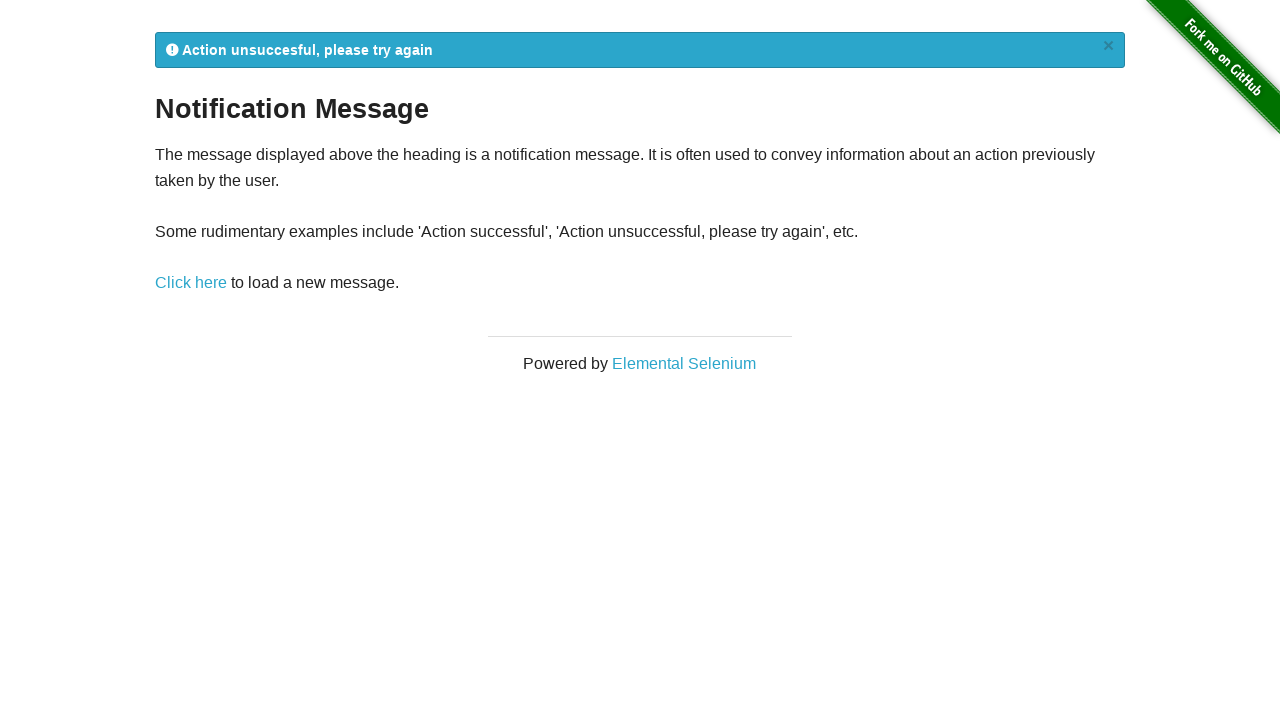